Tests window switching functionality by opening a new window and switching between parent and child windows

Starting URL: http://the-internet.herokuapp.com/

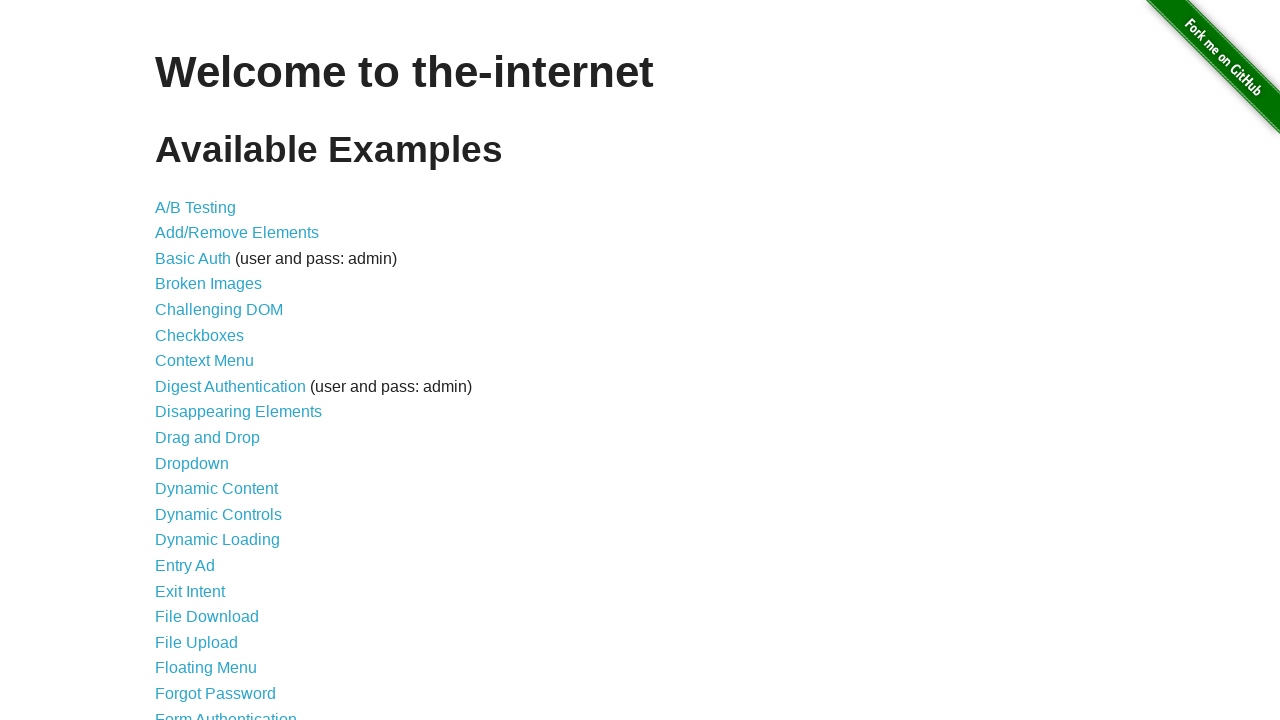

Clicked on Multiple Windows link at (218, 369) on text=Multiple Windows
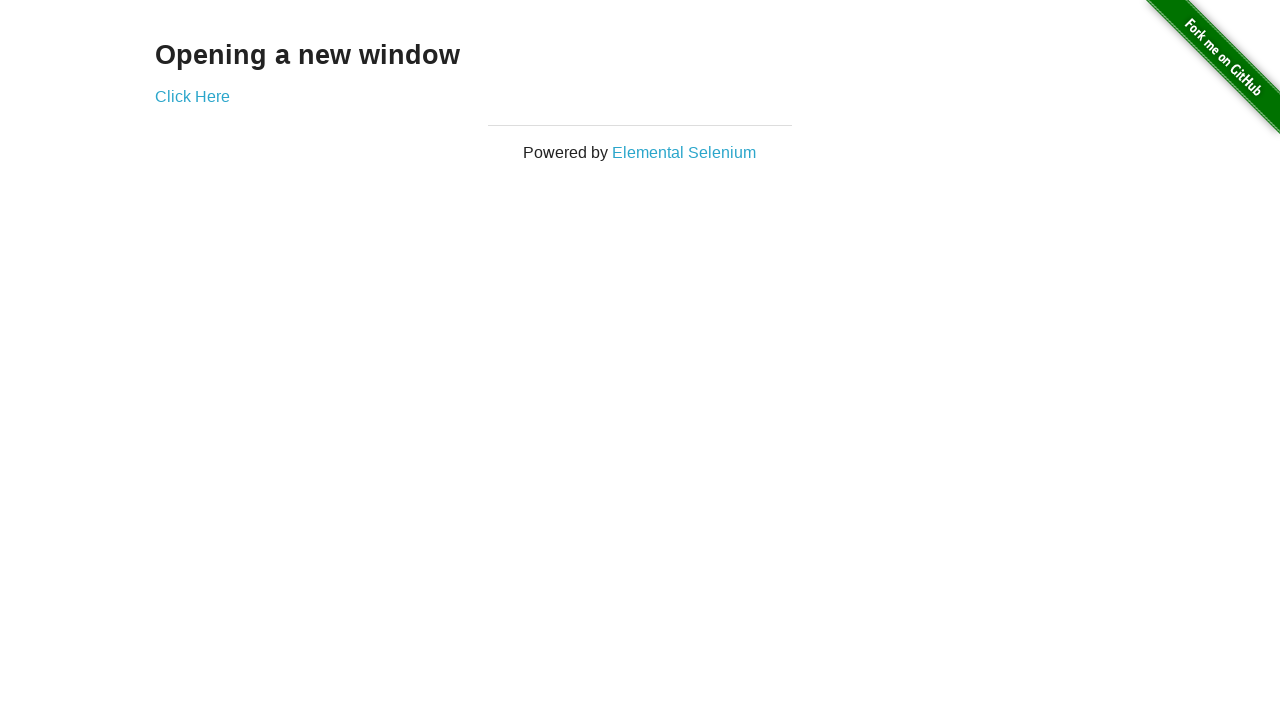

Clicked to open new window at (192, 96) on text=Click Here
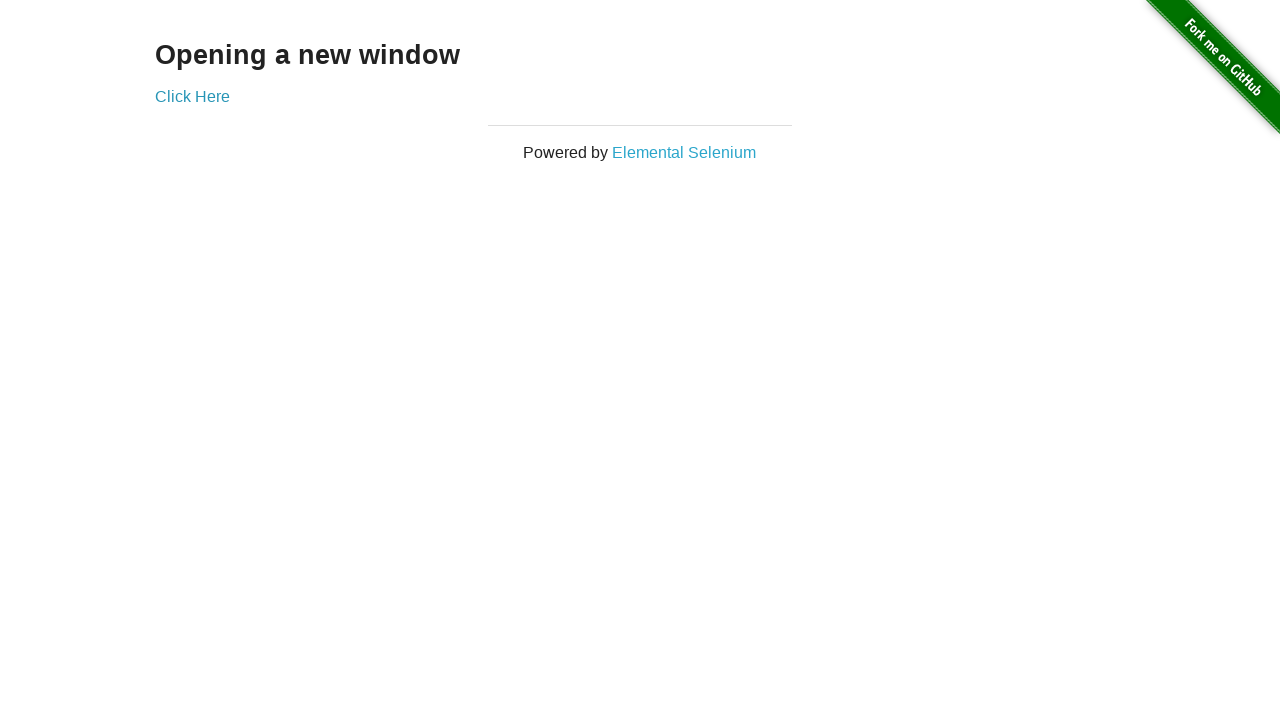

New window loaded
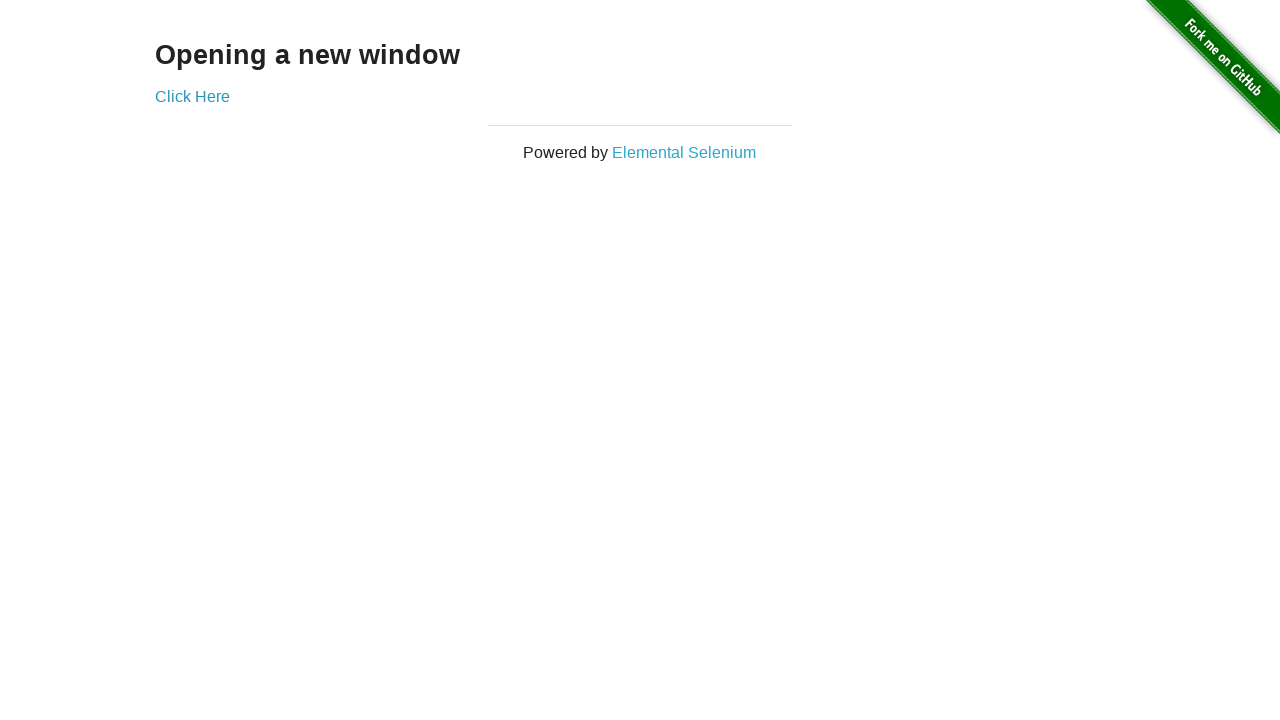

Retrieved text from child window: New Window
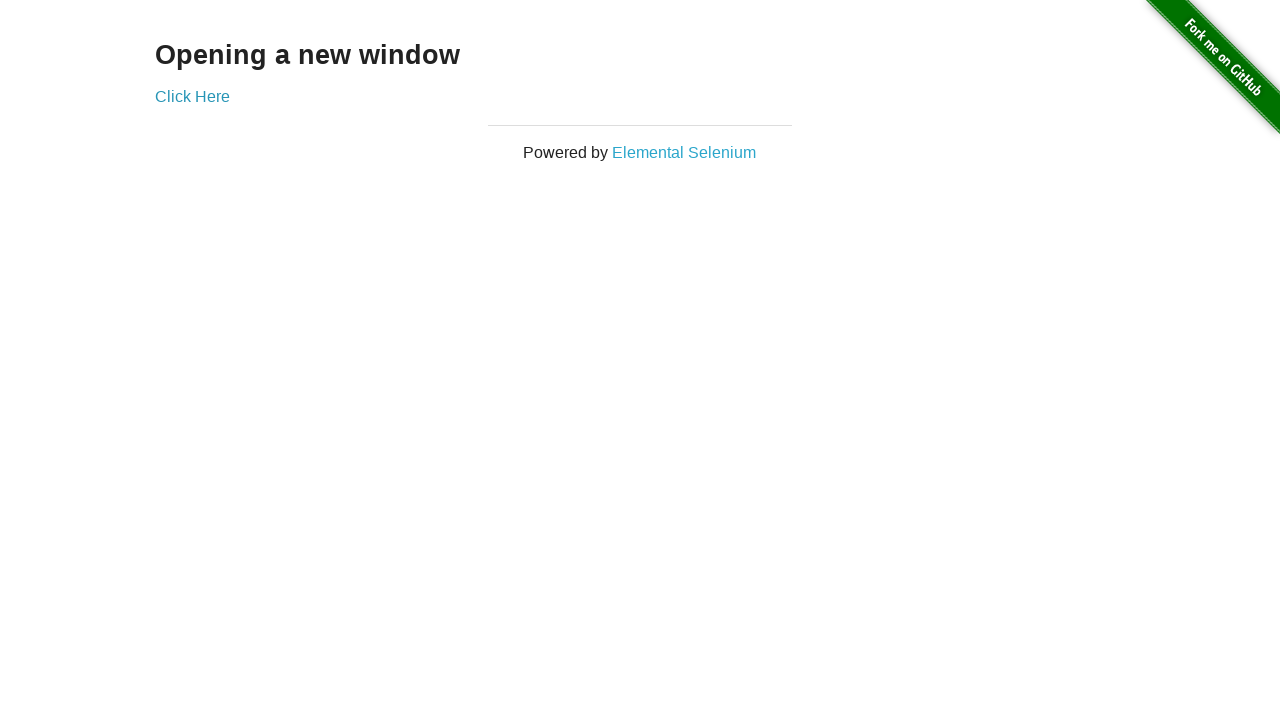

Retrieved text from parent window: Opening a new window
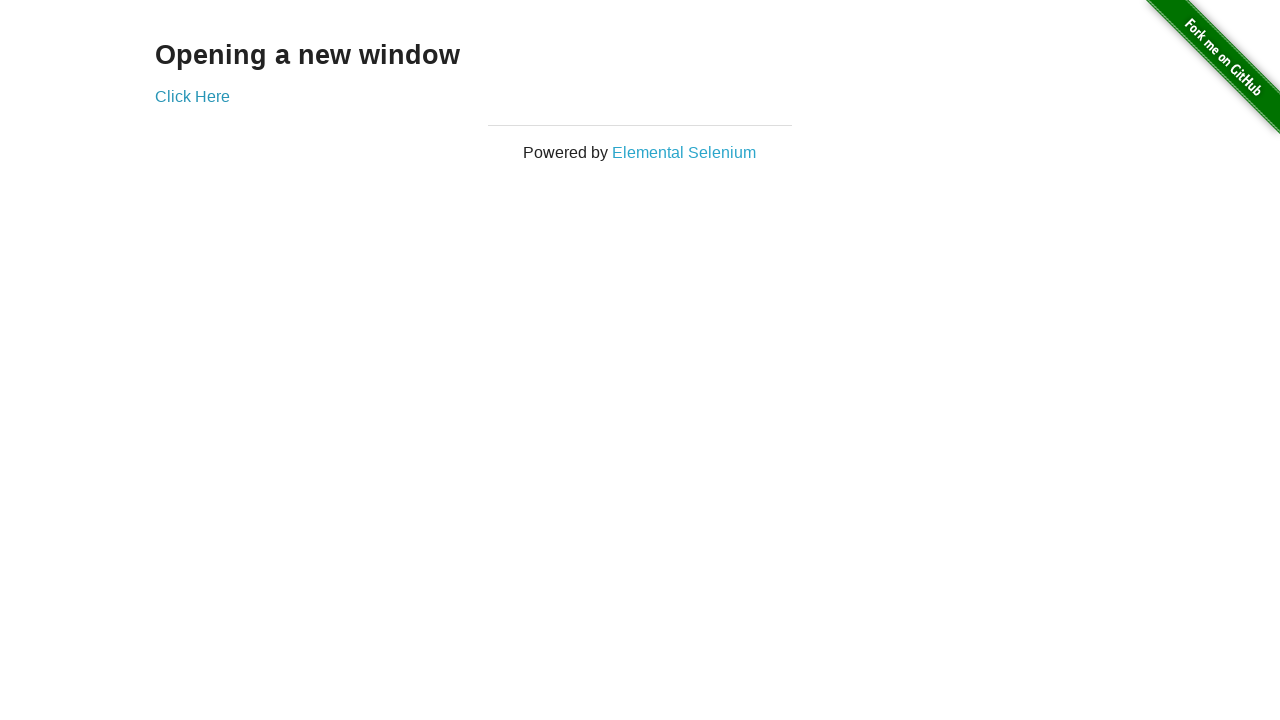

Closed child window
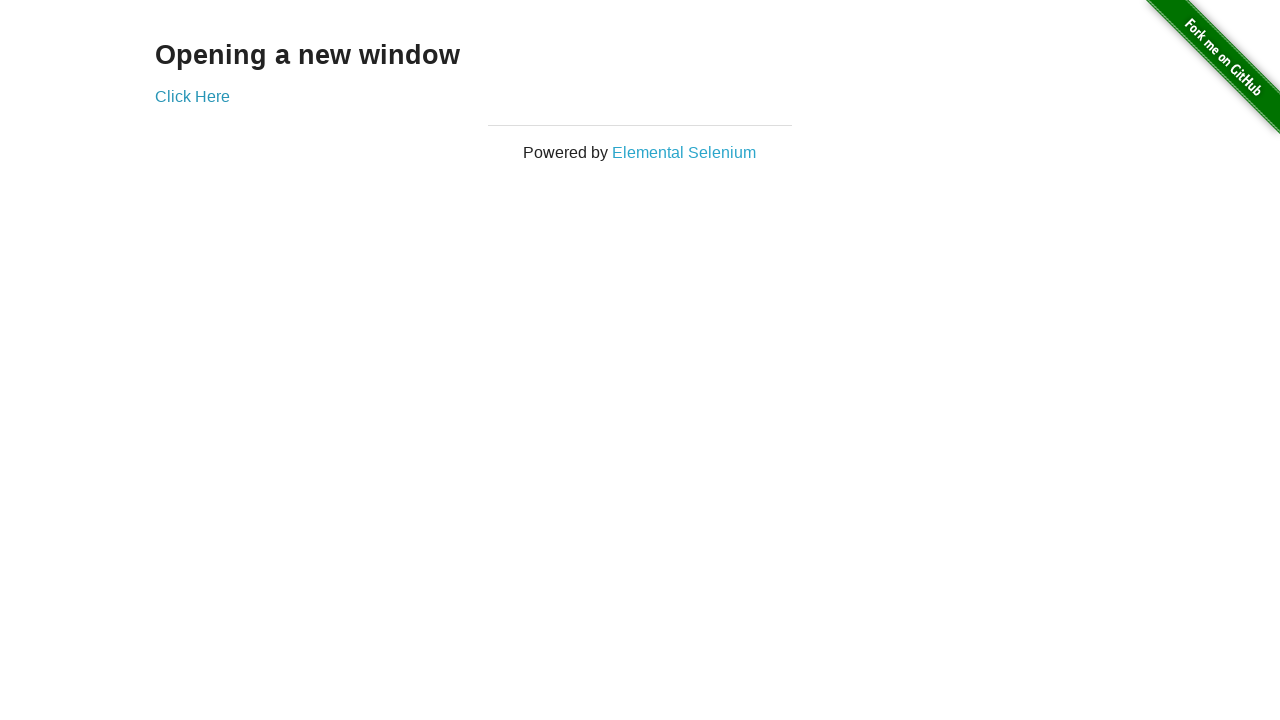

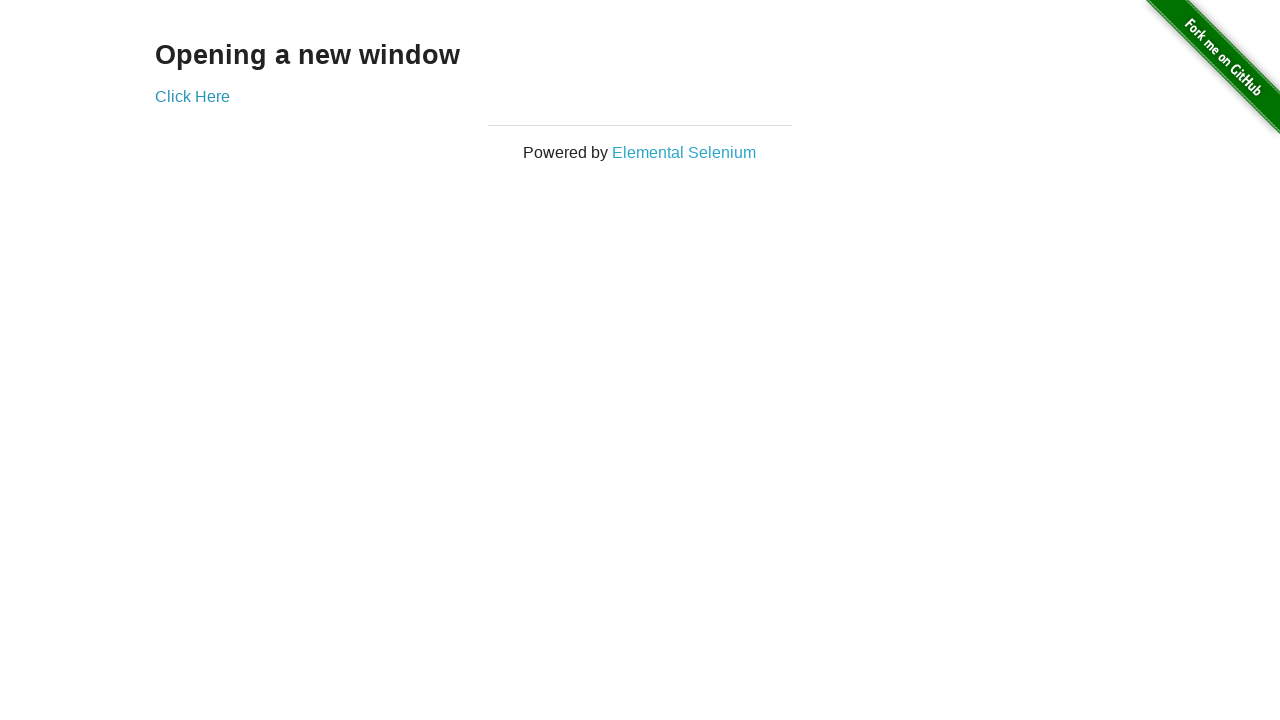